Tests jQuery UI selectable demo by switching to the demo iframe, clicking on Item 1 in the selectable list, then switching back to main content and clicking the Download link.

Starting URL: https://jqueryui.com/selectable/

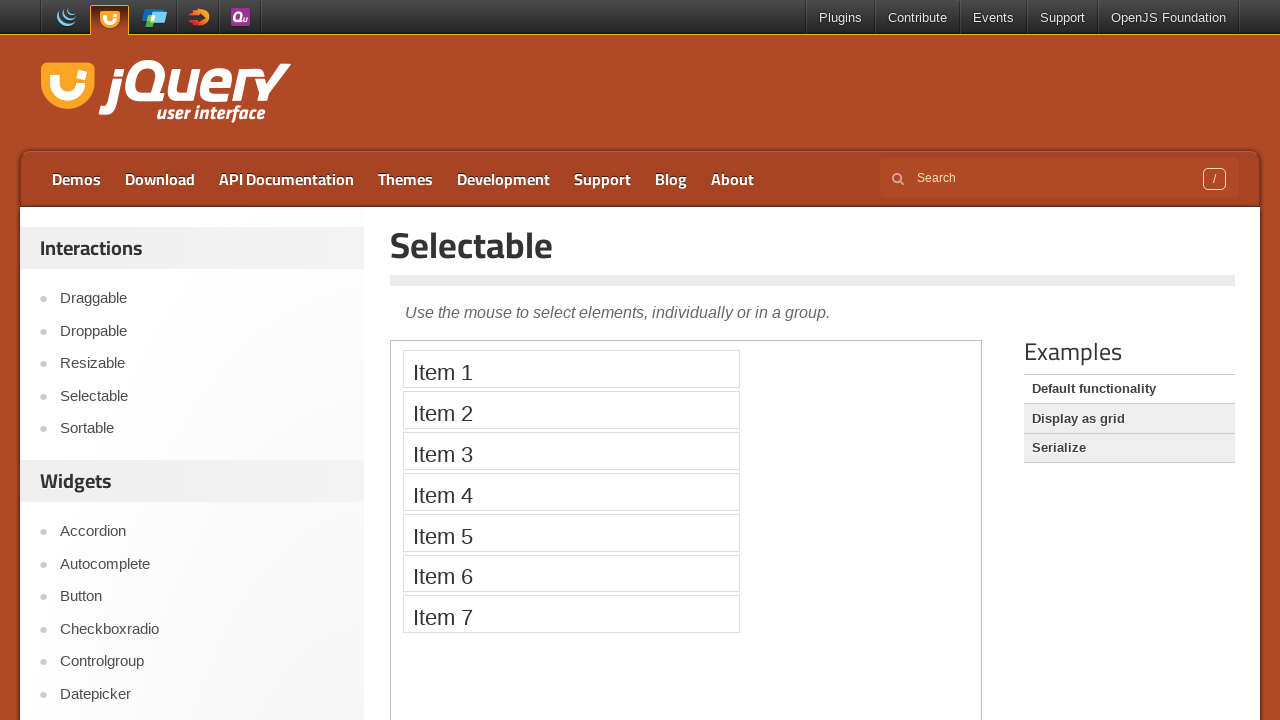

Located the demo iframe
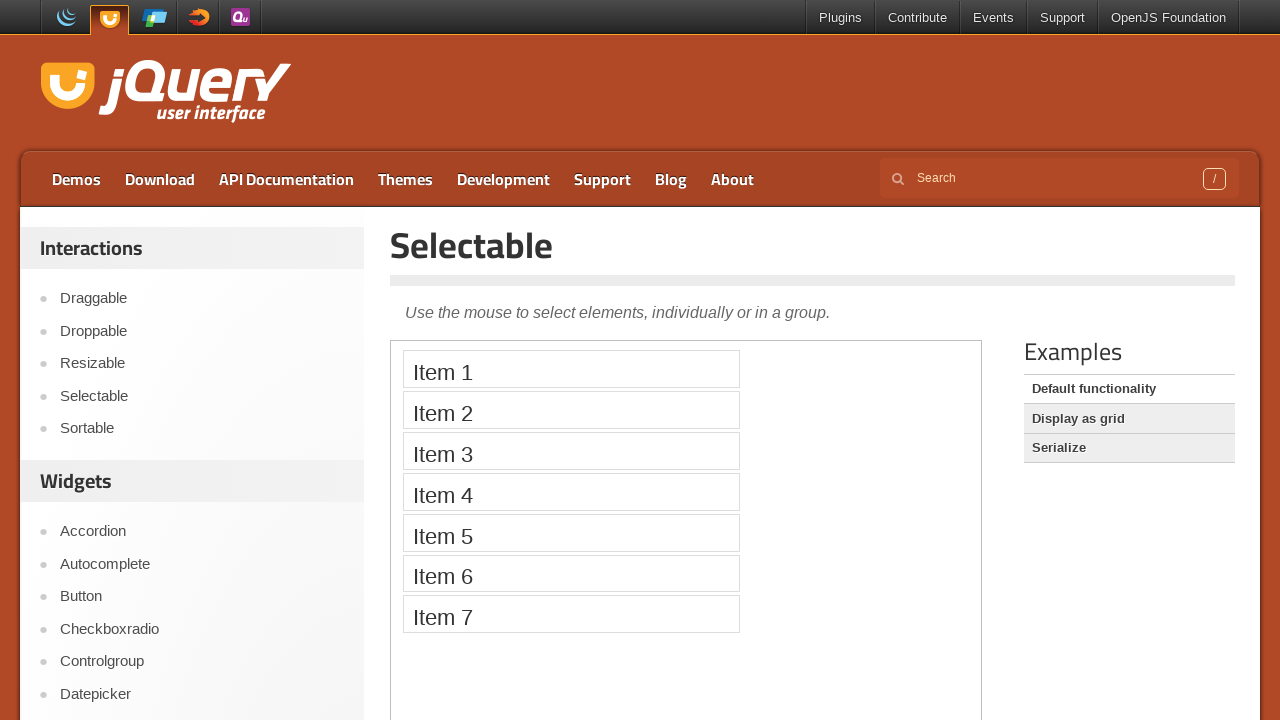

Clicked on Item 1 in the selectable list within the iframe at (571, 369) on .demo-frame >> internal:control=enter-frame >> xpath=//li[text()='Item 1']
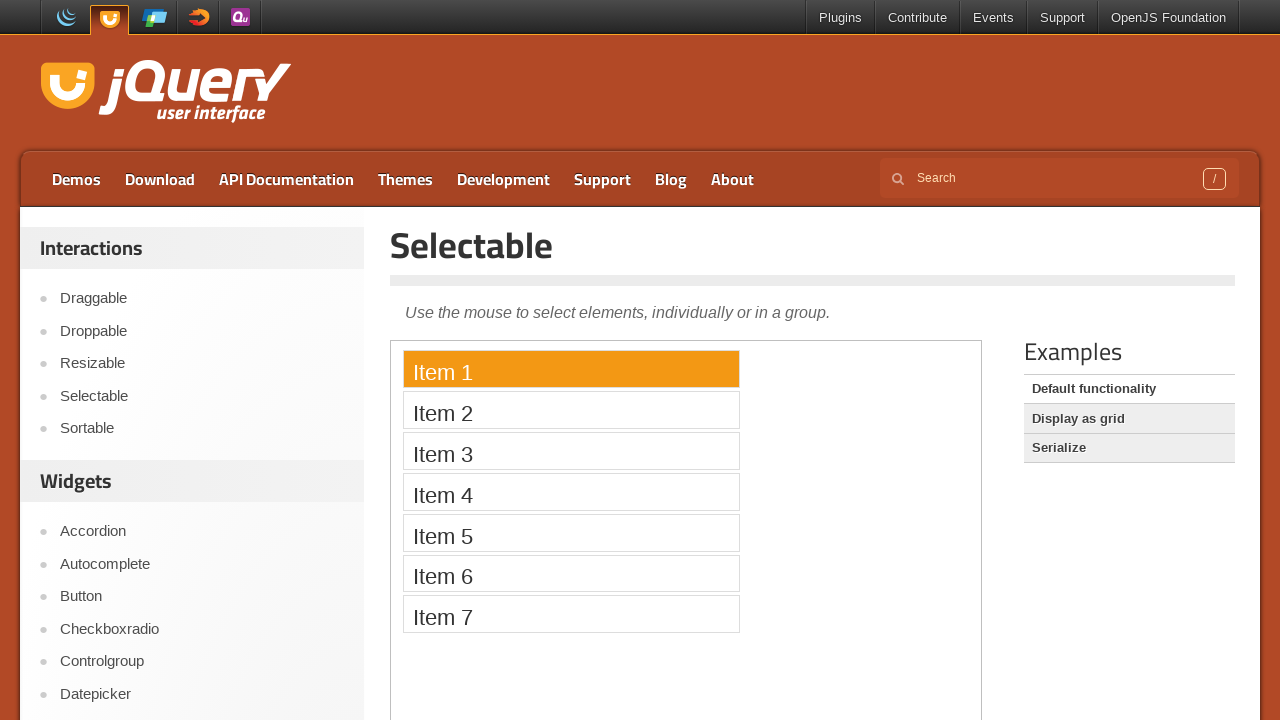

Clicked the Download link in the main content at (160, 179) on a:text('Download')
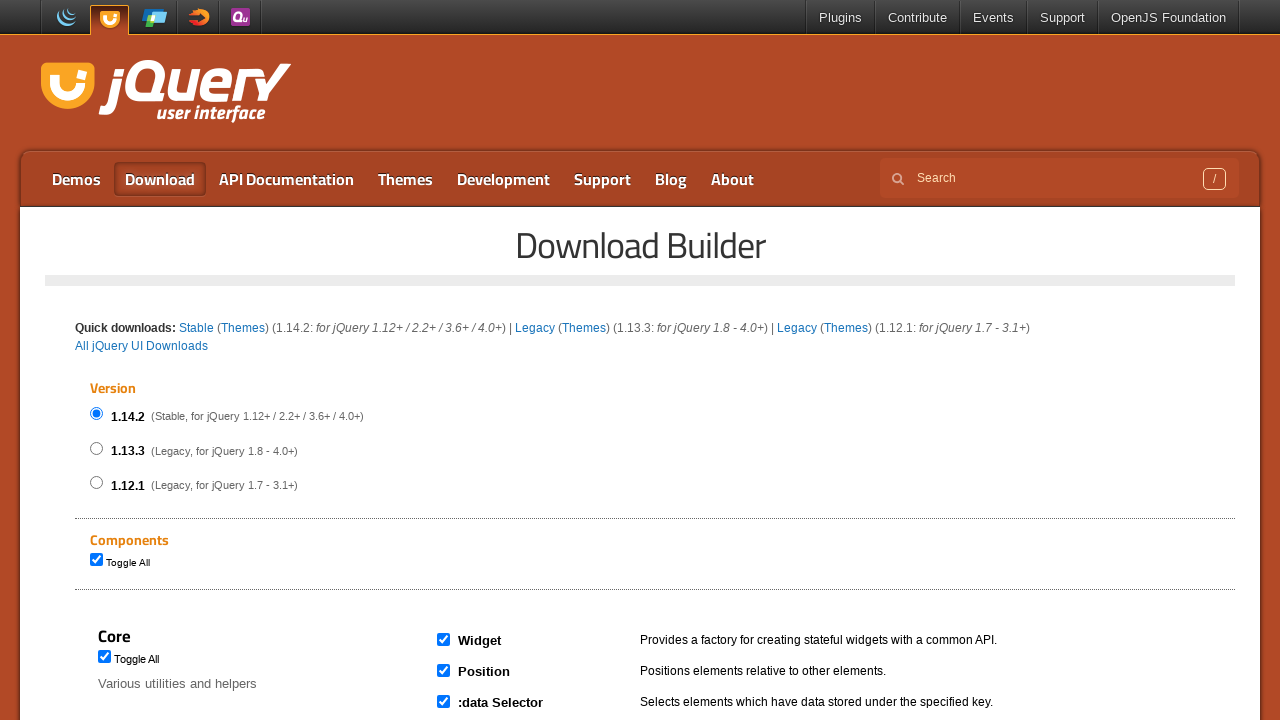

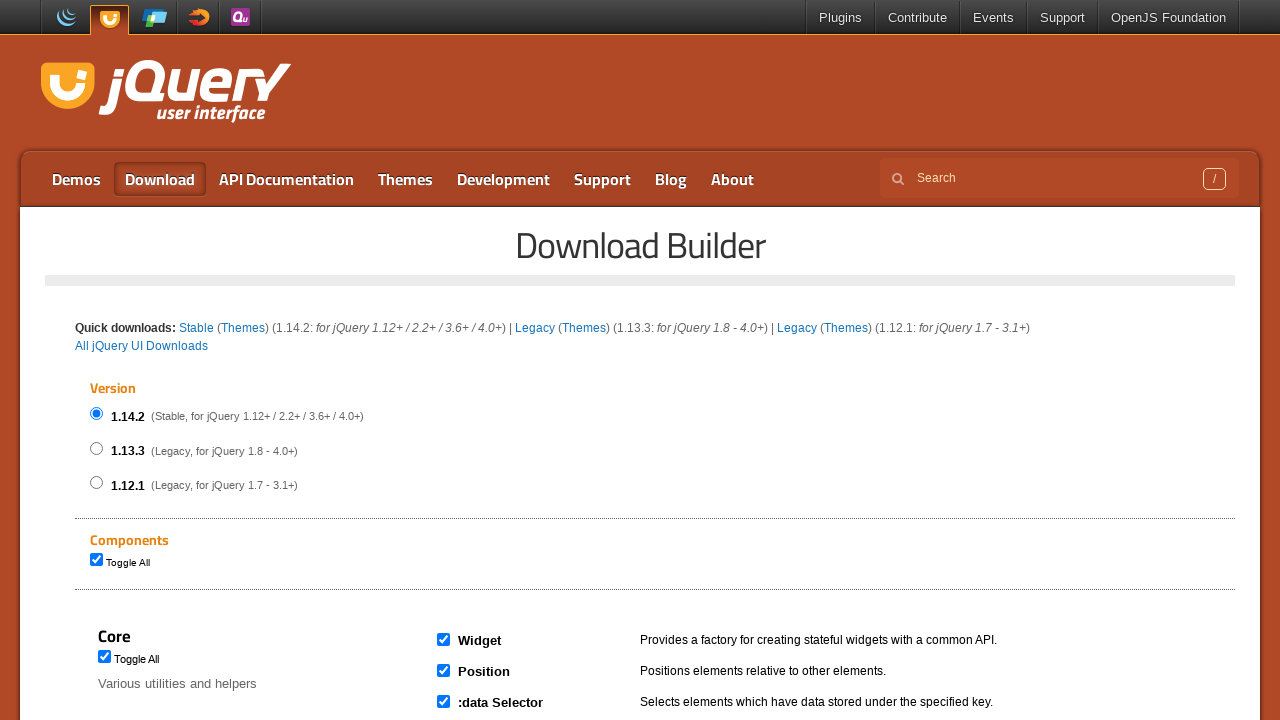